Tests jQuery UI drag and drop functionality by dragging an element to a droppable area, then navigates to the Resizable page

Starting URL: https://jqueryui.com/droppable/

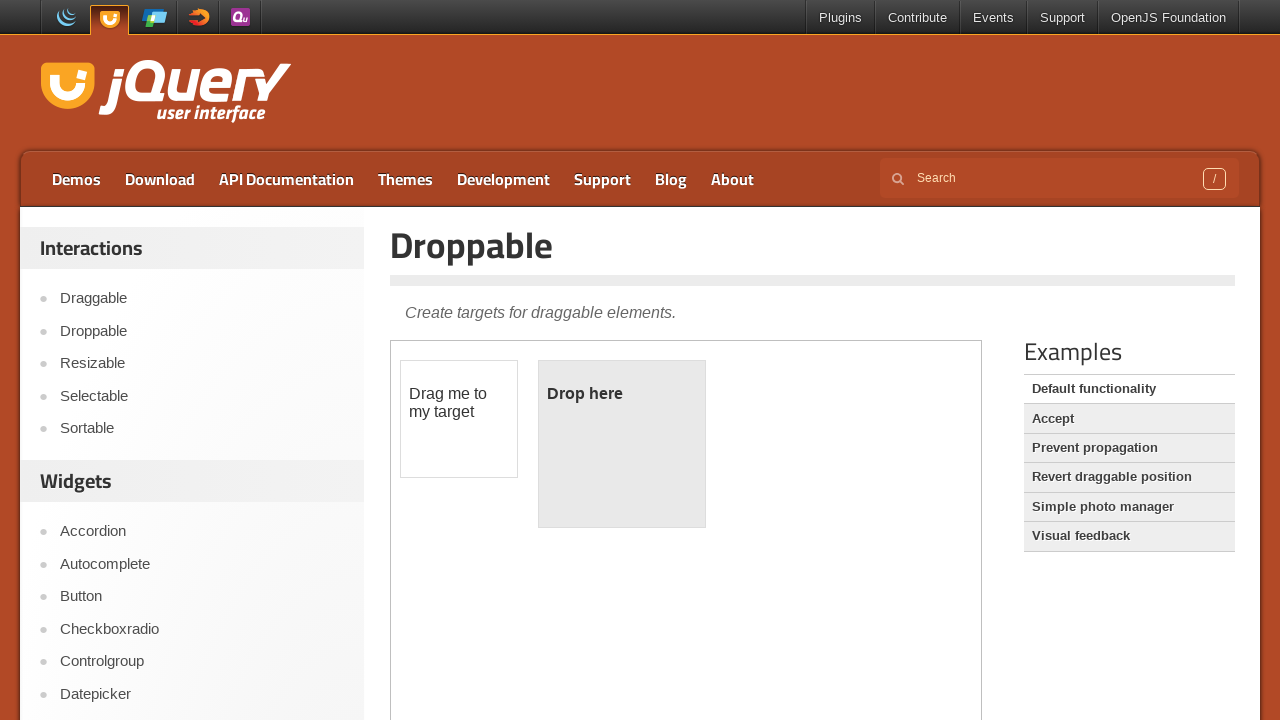

Located the iframe containing the drag and drop demo
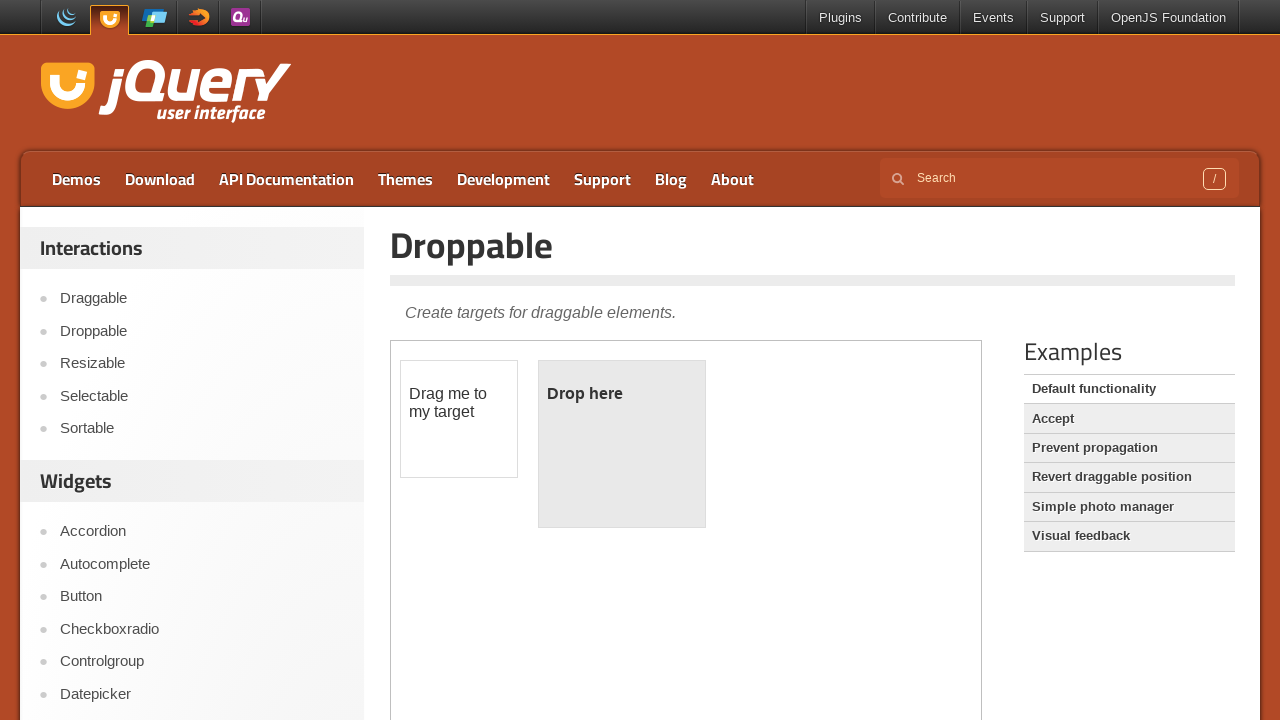

Located the draggable element
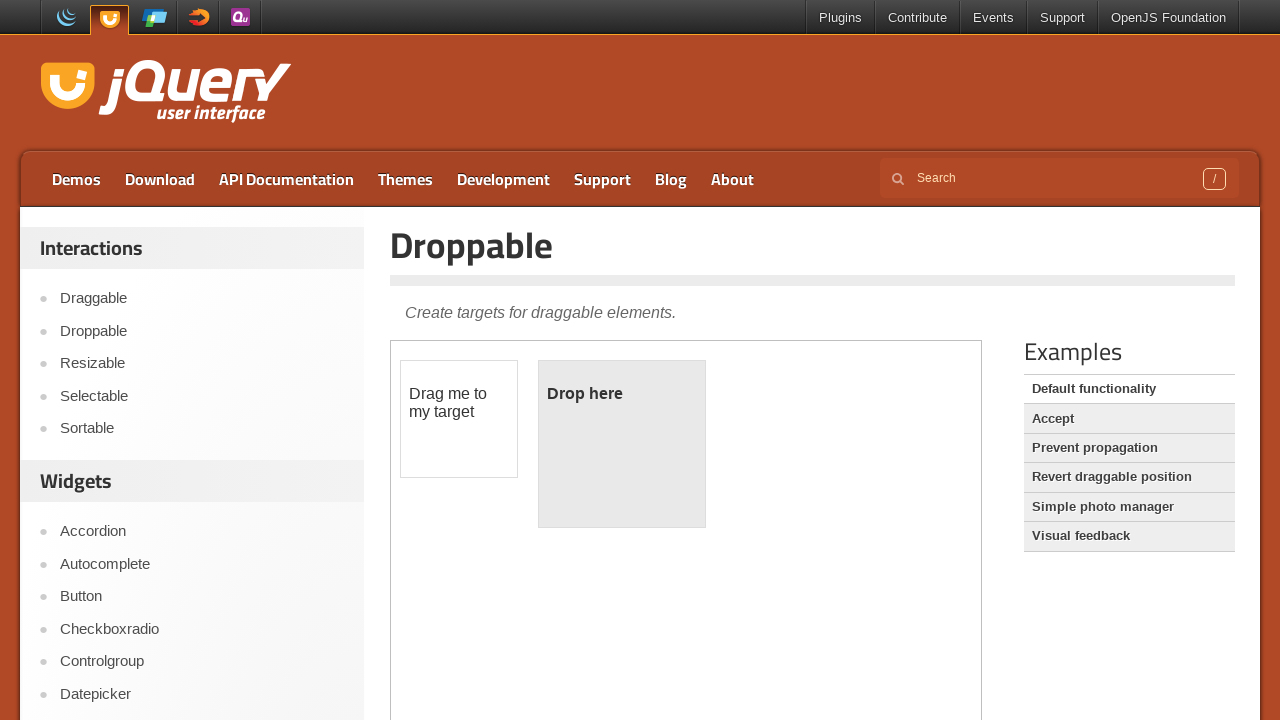

Located the droppable target area
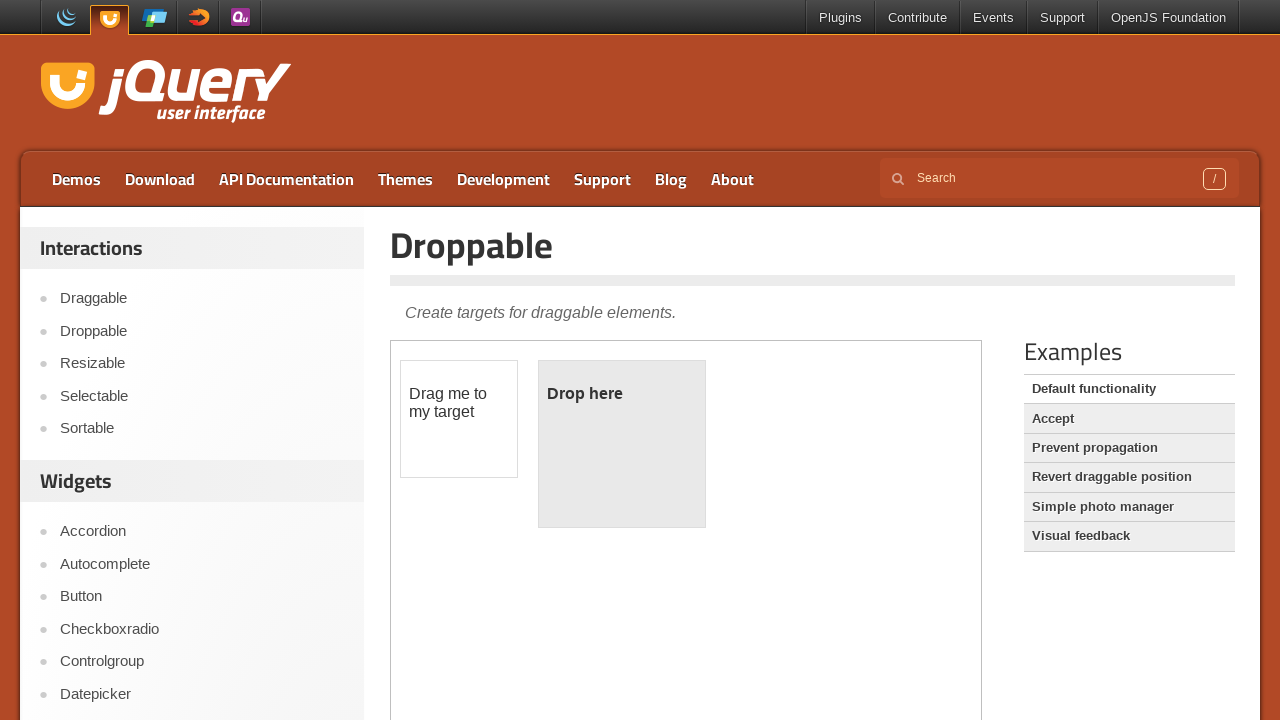

Dragged the draggable element to the droppable area at (622, 444)
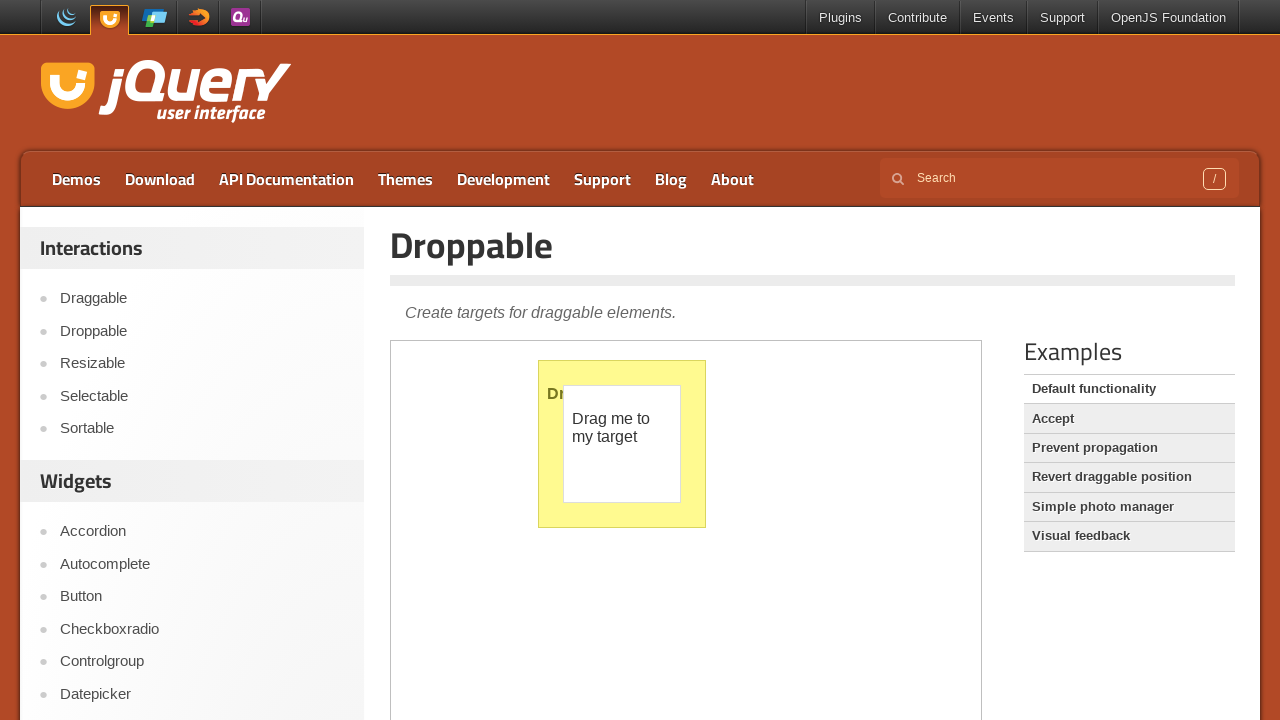

Clicked on Resizable link to navigate to the Resizable page at (202, 364) on a:has-text('Resizable')
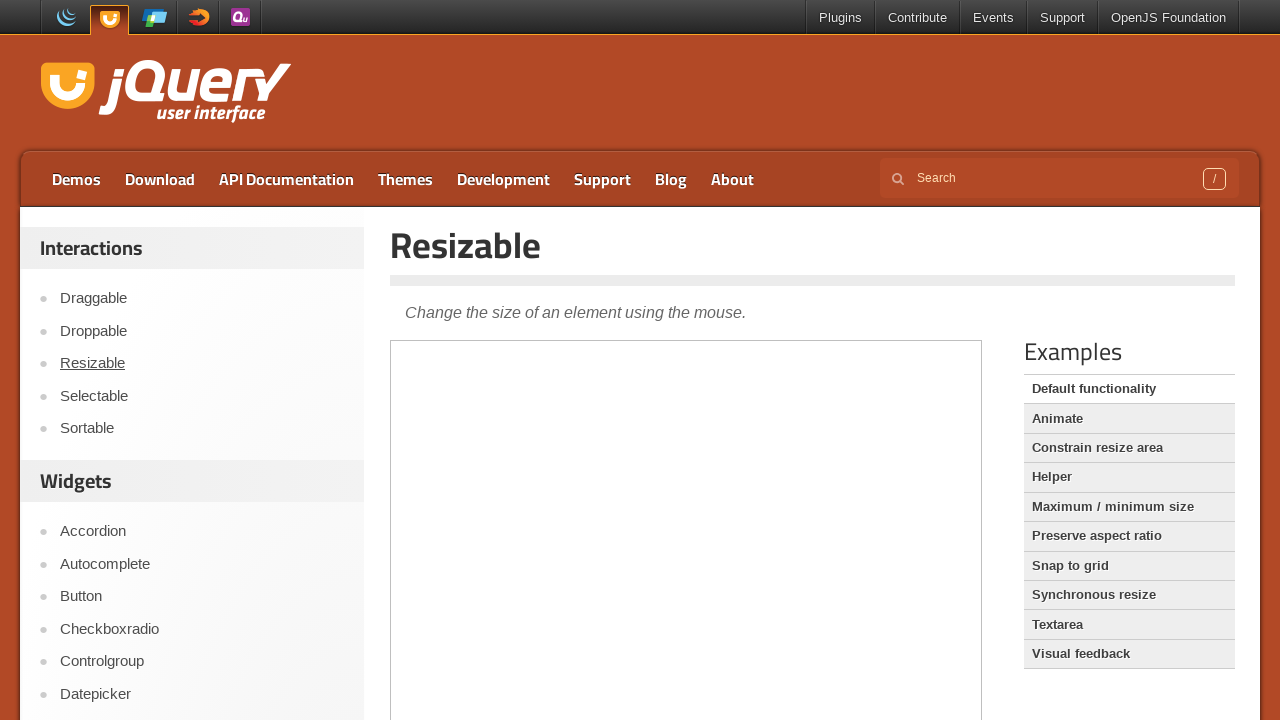

Resizable page loaded successfully
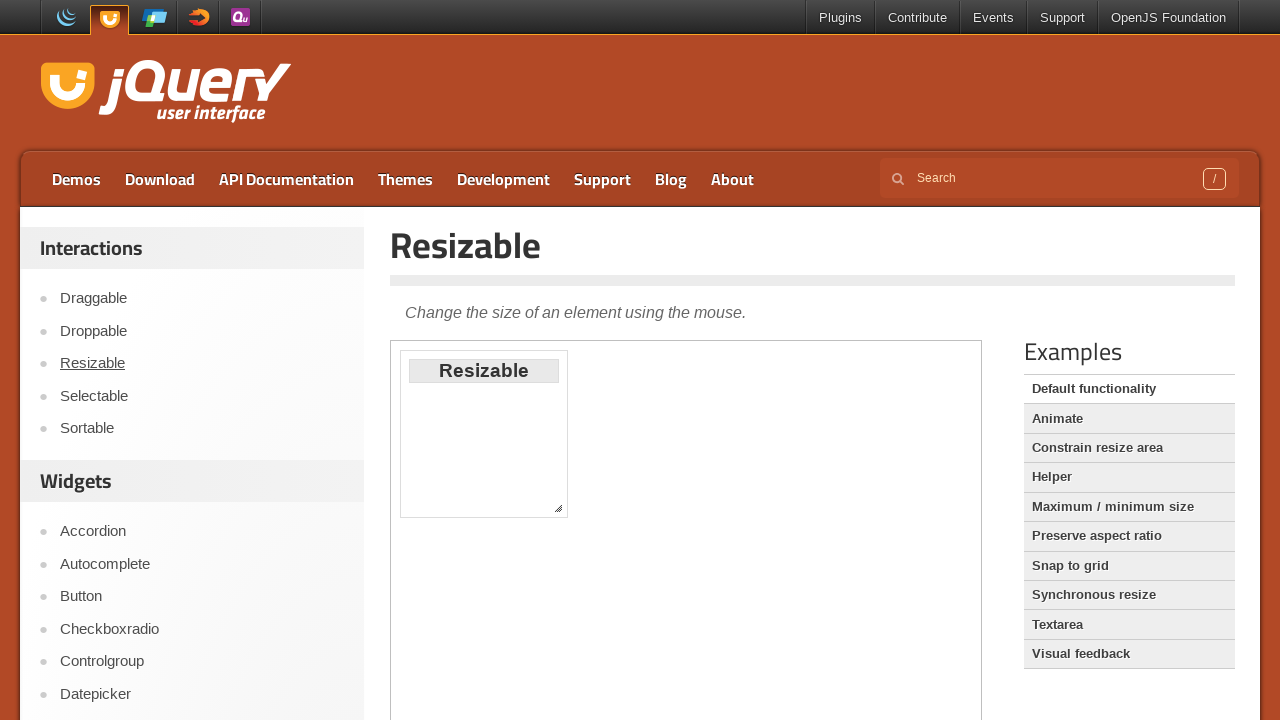

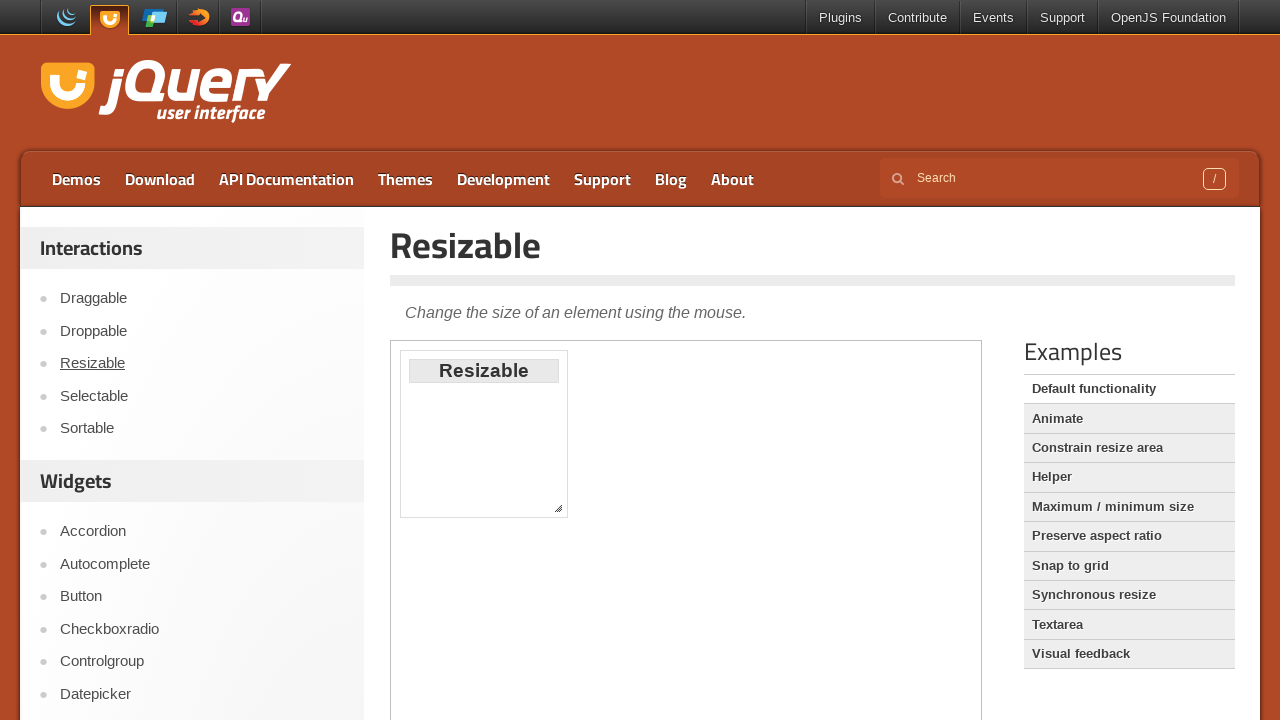